Tests checkbox and radio button functionality on a flight booking practice page, including clicking a senior citizen discount checkbox and selecting a round trip radio button to verify UI state changes

Starting URL: https://rahulshettyacademy.com/dropdownsPractise/

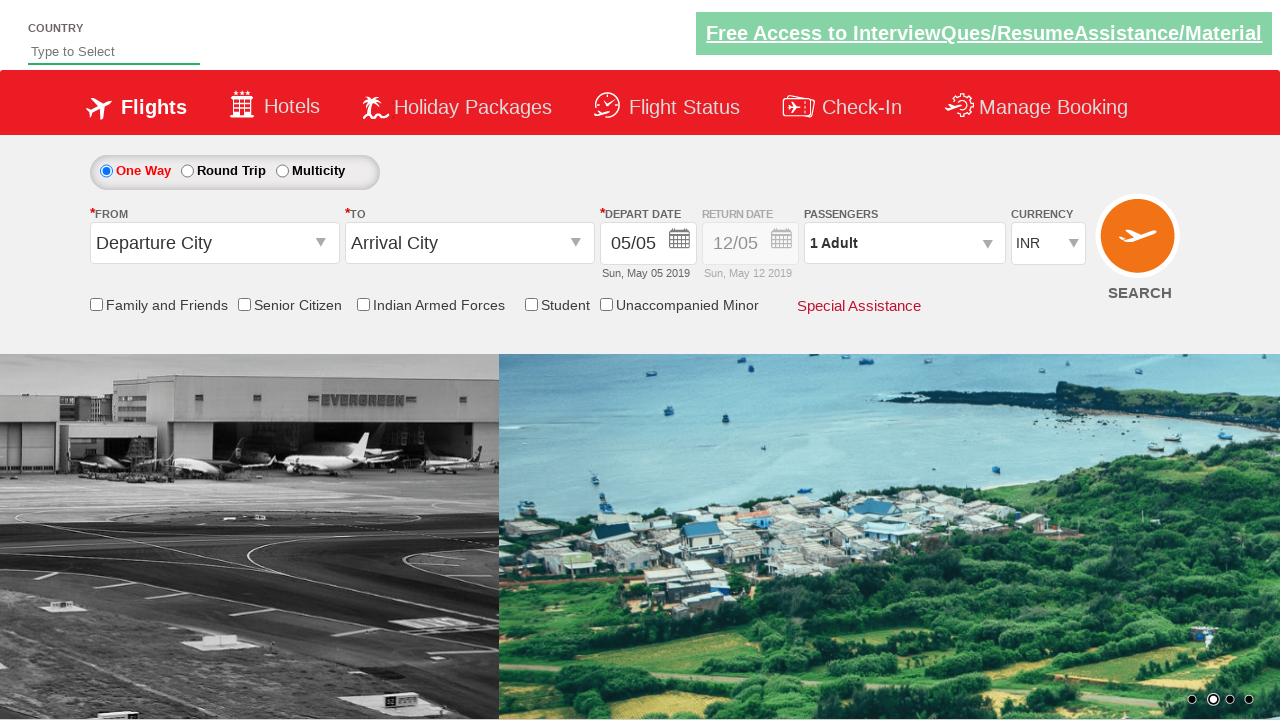

Clicked senior citizen discount checkbox at (244, 304) on input[name='ctl00$mainContent$chk_SeniorCitizenDiscount']
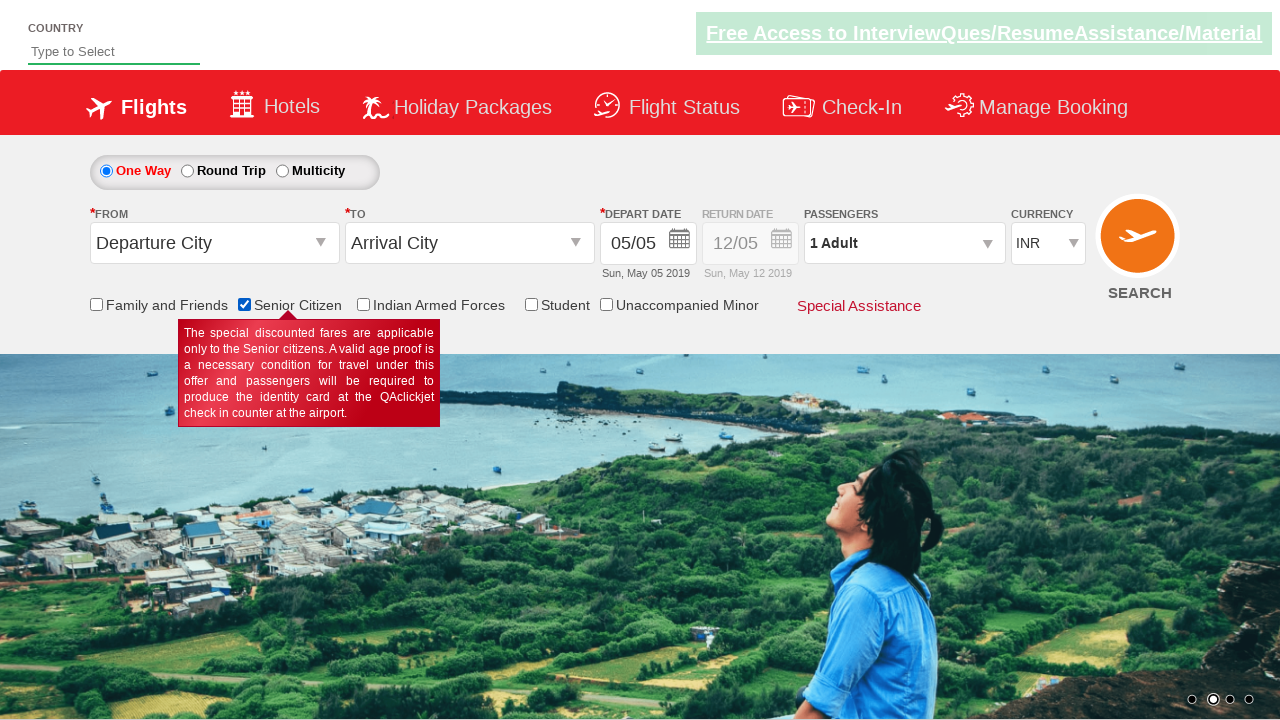

Verified senior citizen discount checkbox is selected
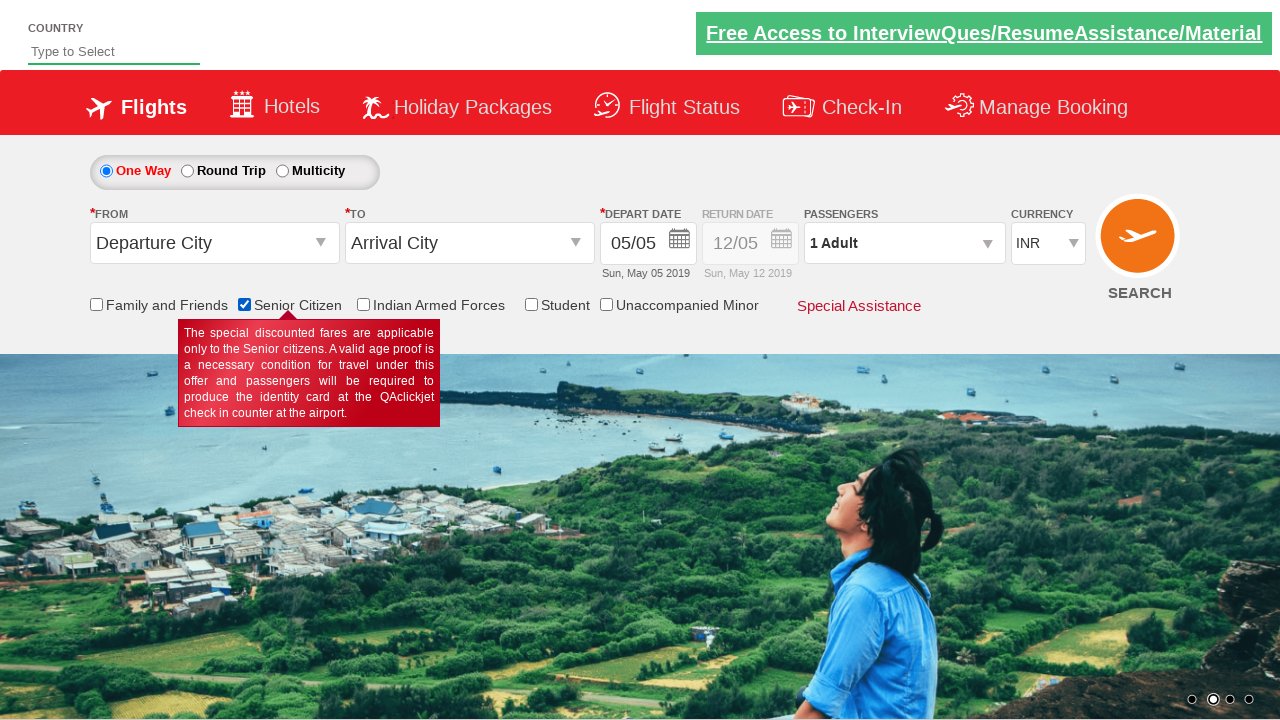

Clicked round trip radio button at (187, 171) on #ctl00_mainContent_rbtnl_Trip_1
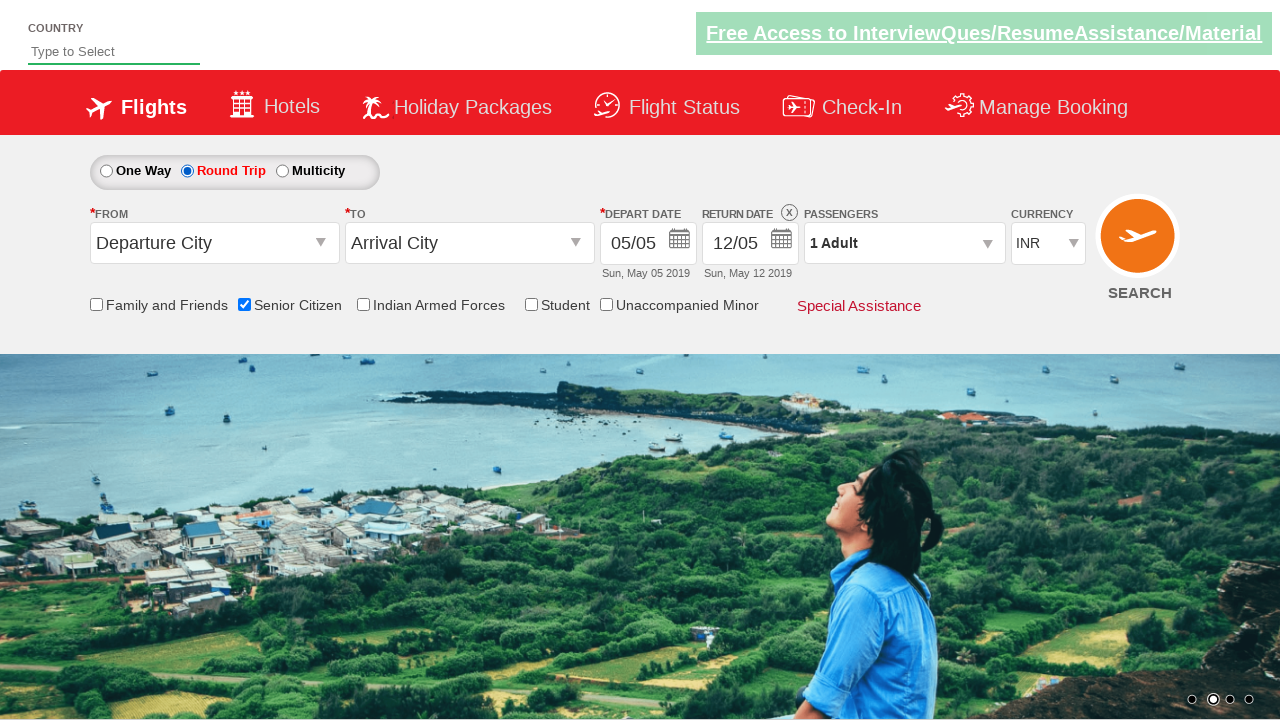

Verified return date div is enabled with opacity value
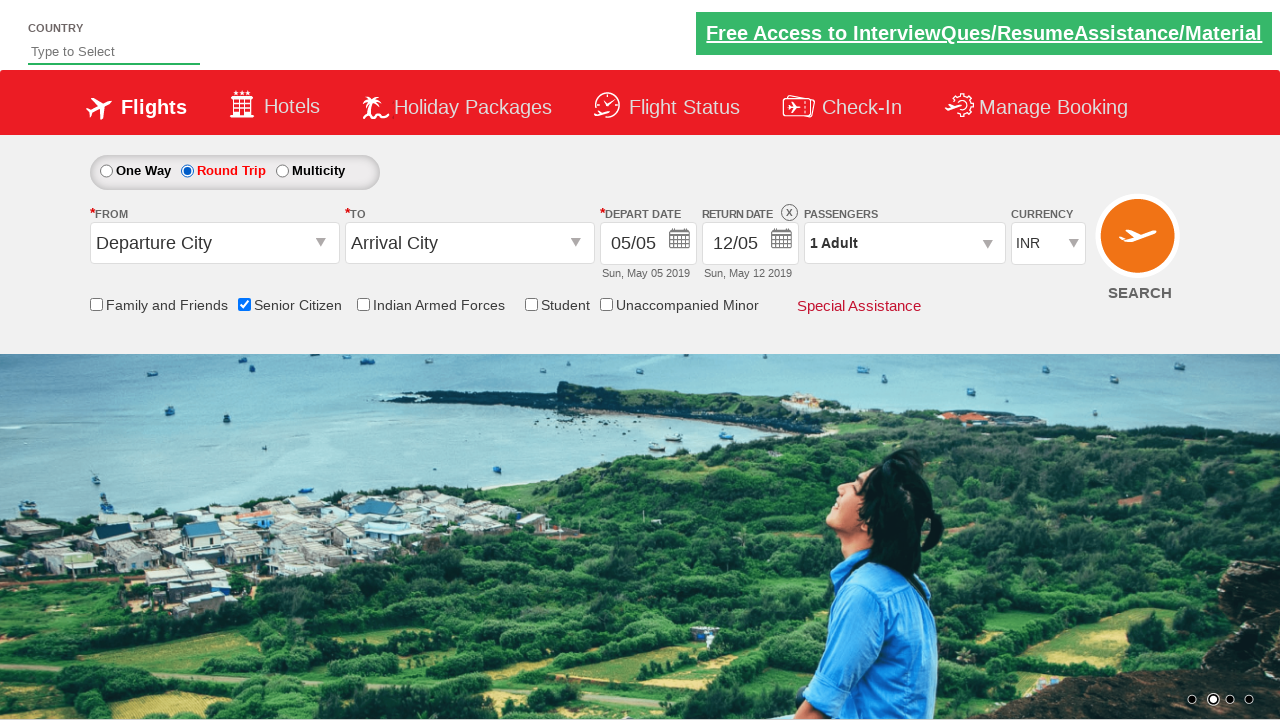

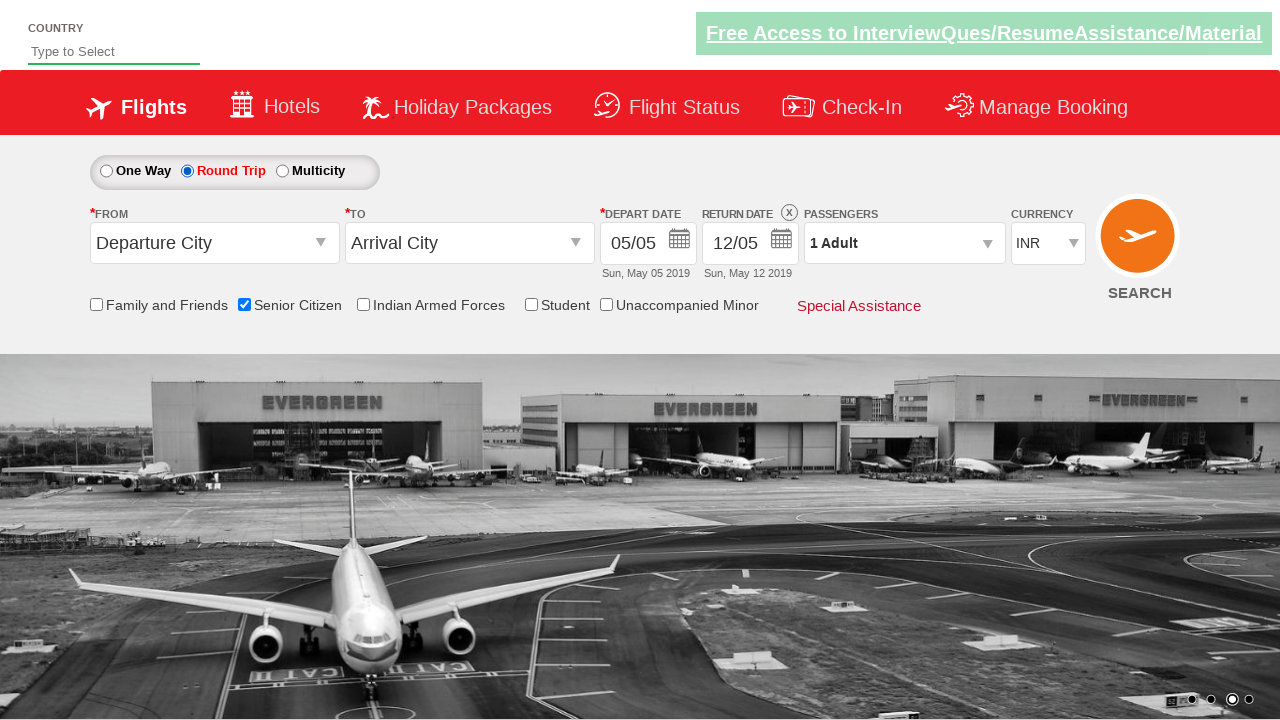